Navigates to OrangeHRM demo page and waits for the country dropdown element to be present on the page

Starting URL: https://www.orangehrm.com/hris-hr-software-demo/

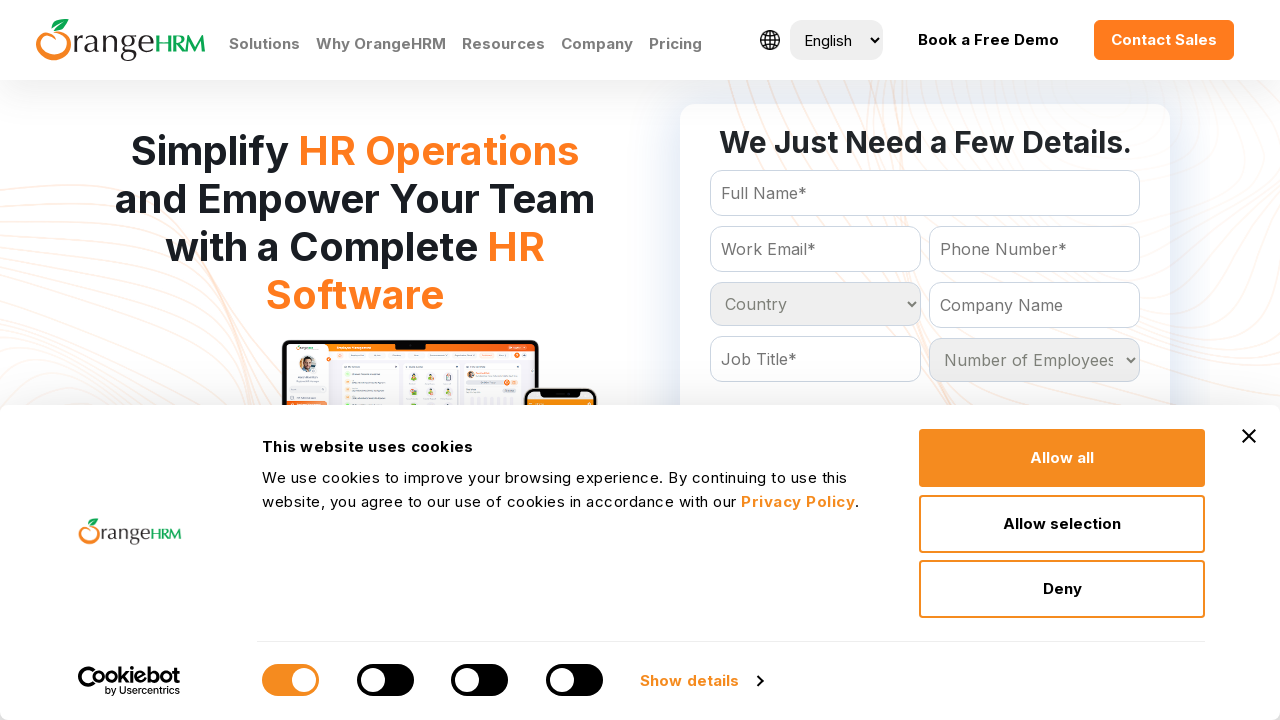

Waited for country dropdown element to be present on the page
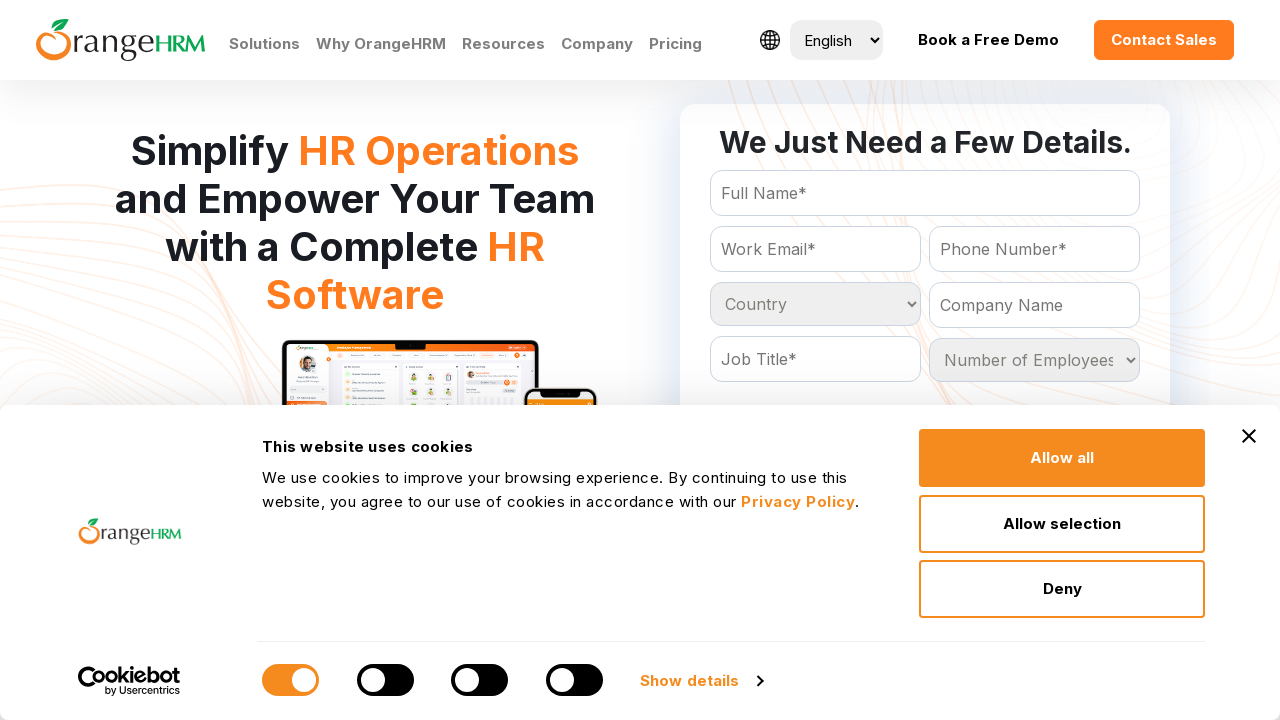

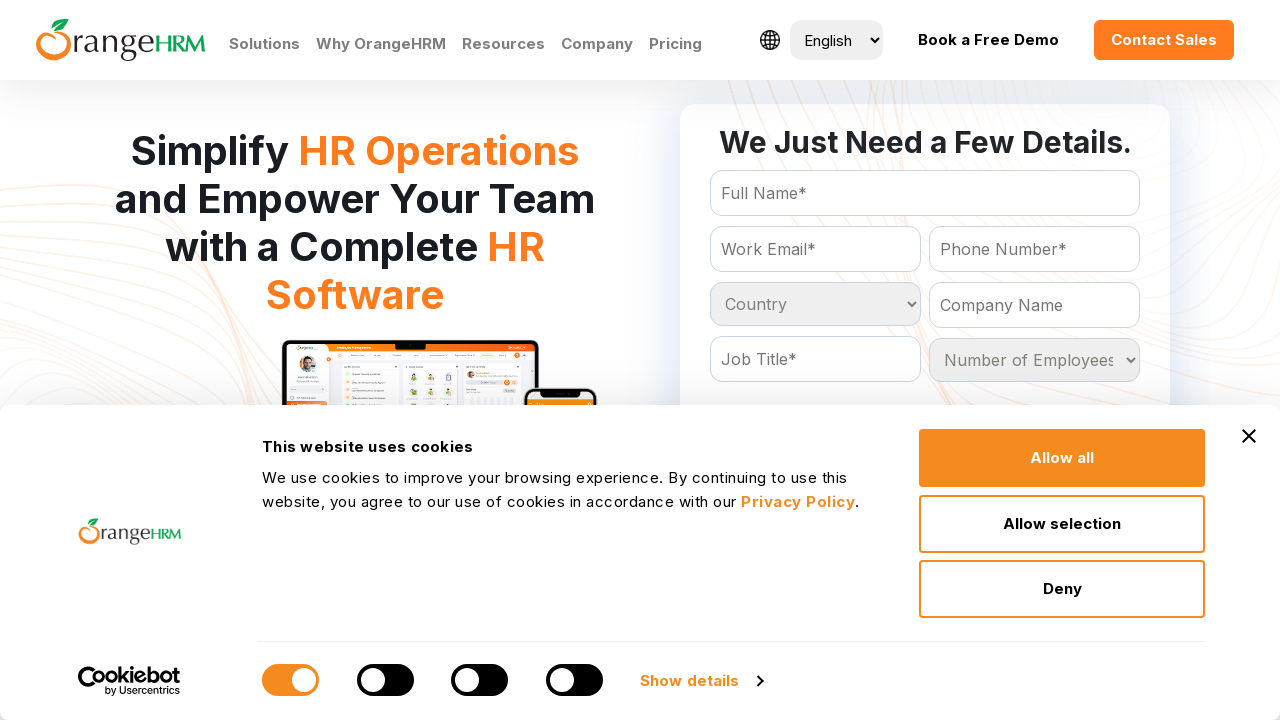